Tests checkbox functionality by clicking checkboxes and verifying their selected/unselected states

Starting URL: https://the-internet.herokuapp.com/checkboxes

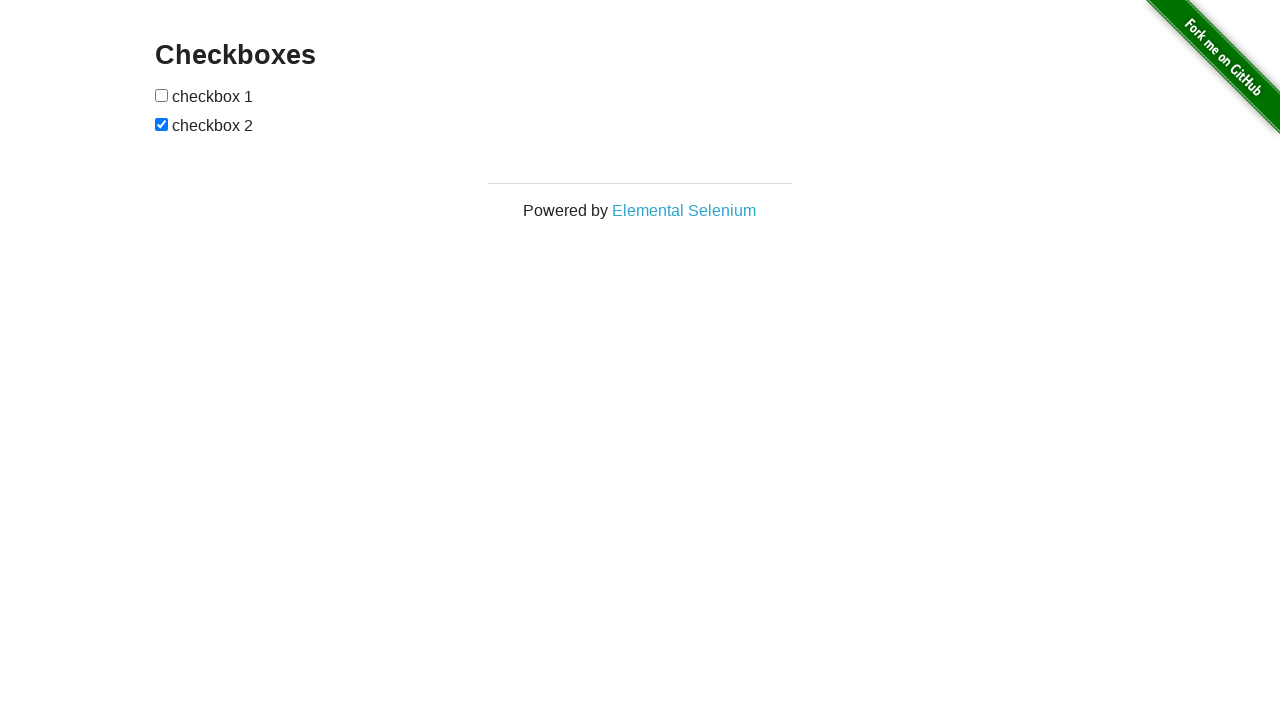

Navigated to checkboxes page
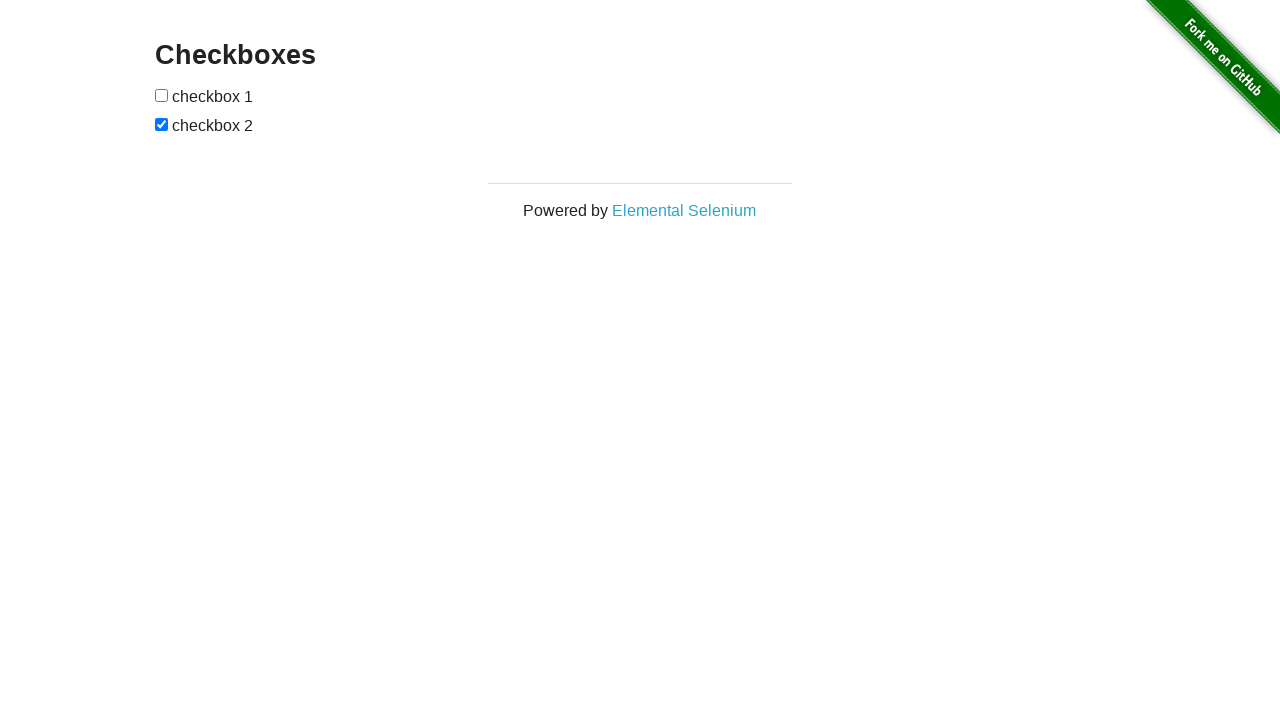

Clicked first checkbox to select it at (162, 95) on (//input[@type='checkbox'])[1]
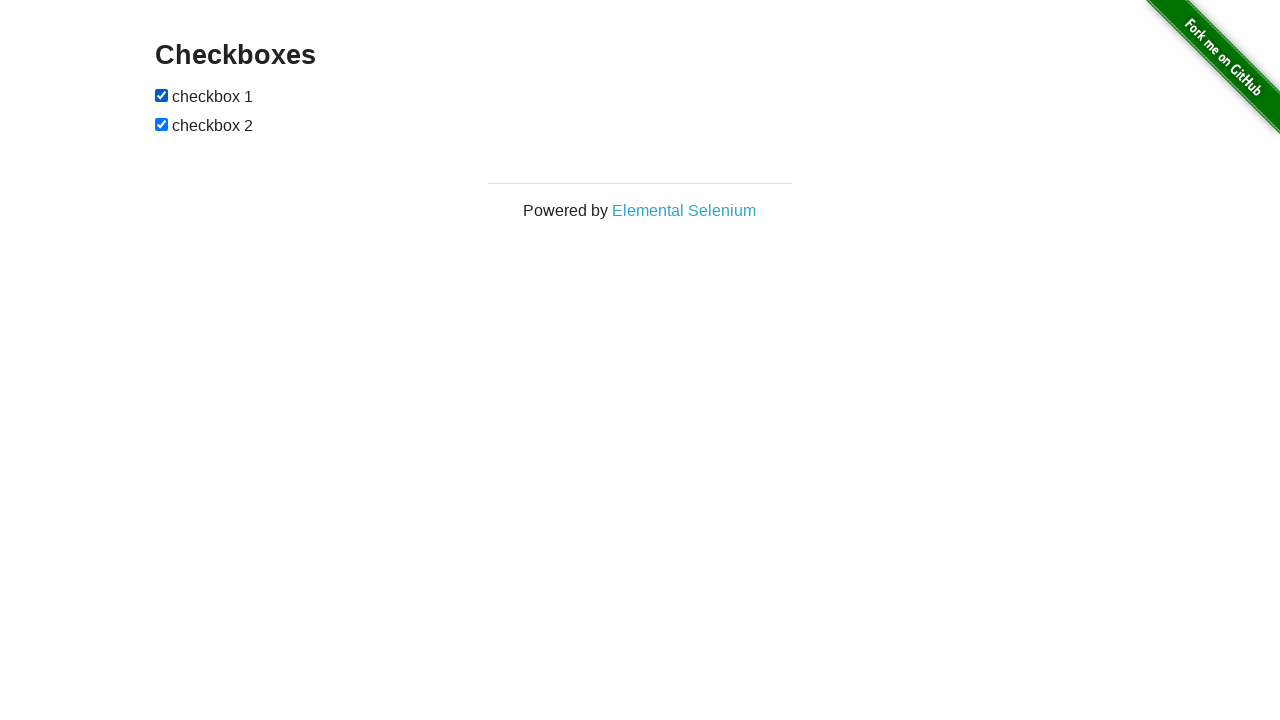

Verified first checkbox is selected
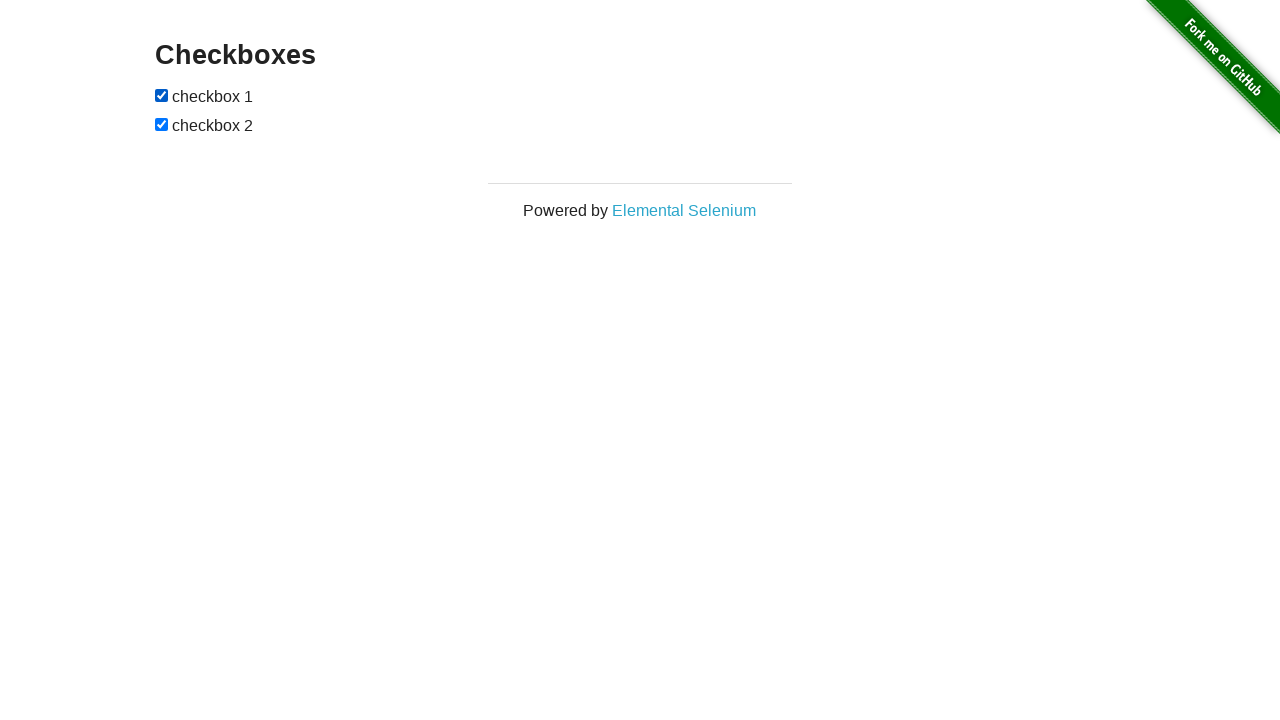

Clicked second checkbox to unselect it at (162, 124) on (//input[@type='checkbox'])[2]
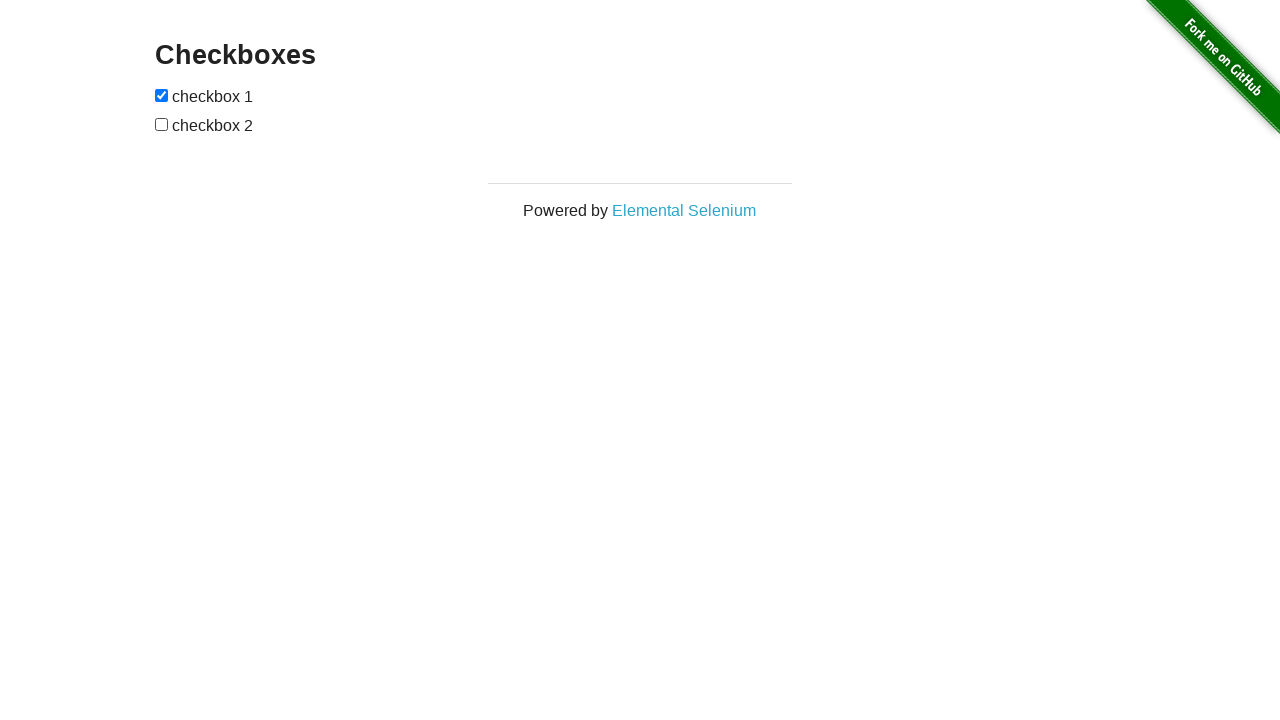

Verified second checkbox is not selected
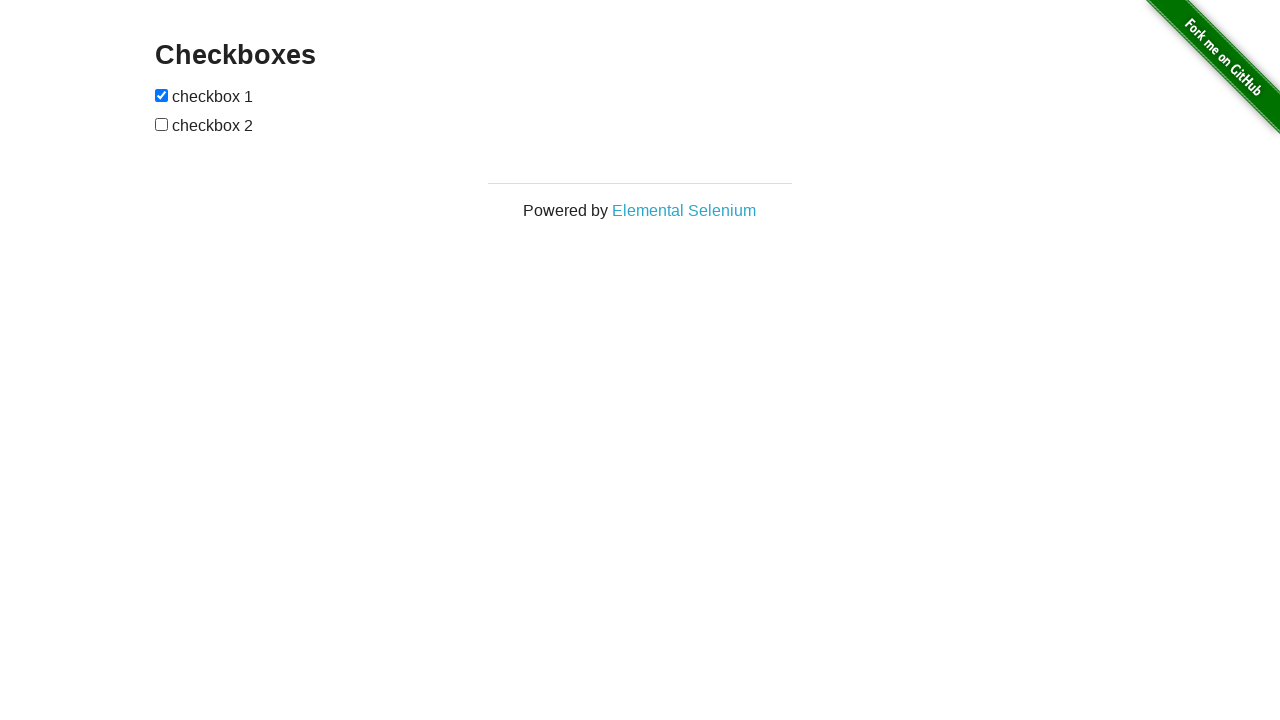

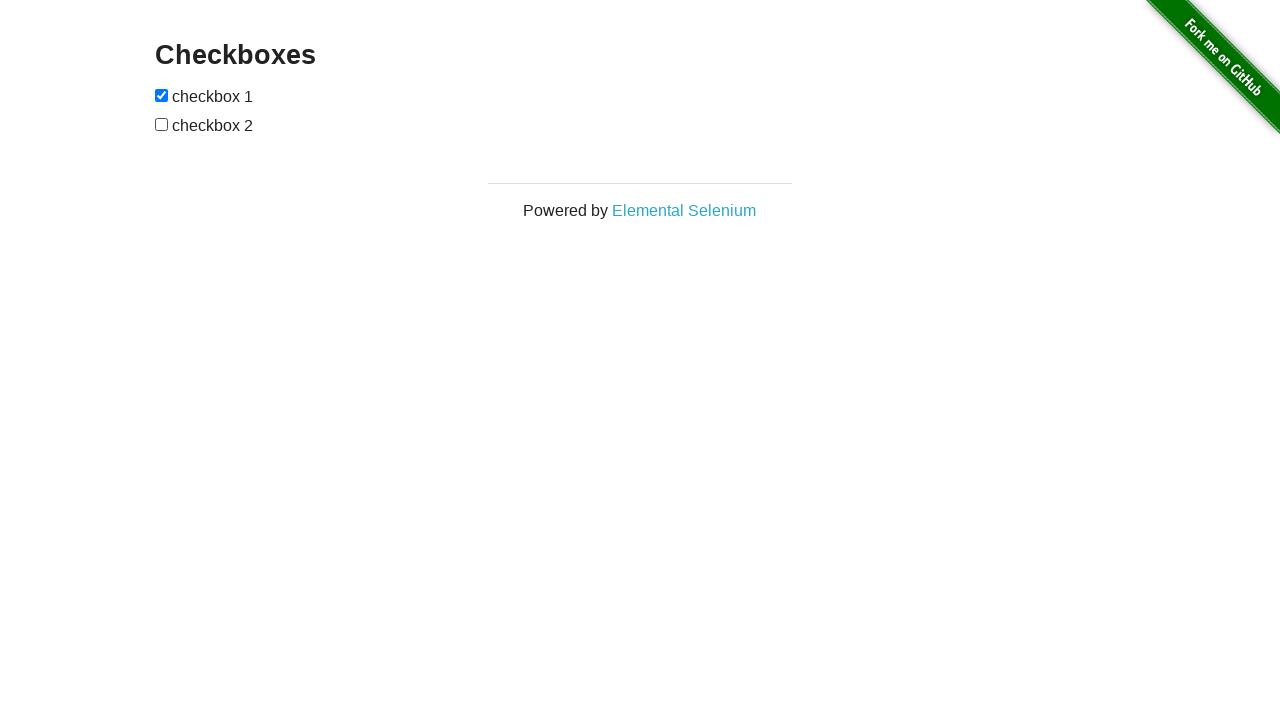